Navigates to MakeMyTrip travel website, maximizes the window, and performs a mouse click at a specific offset position (100 pixels right, 50 pixels down from current mouse position).

Starting URL: https://www.makemytrip.com/

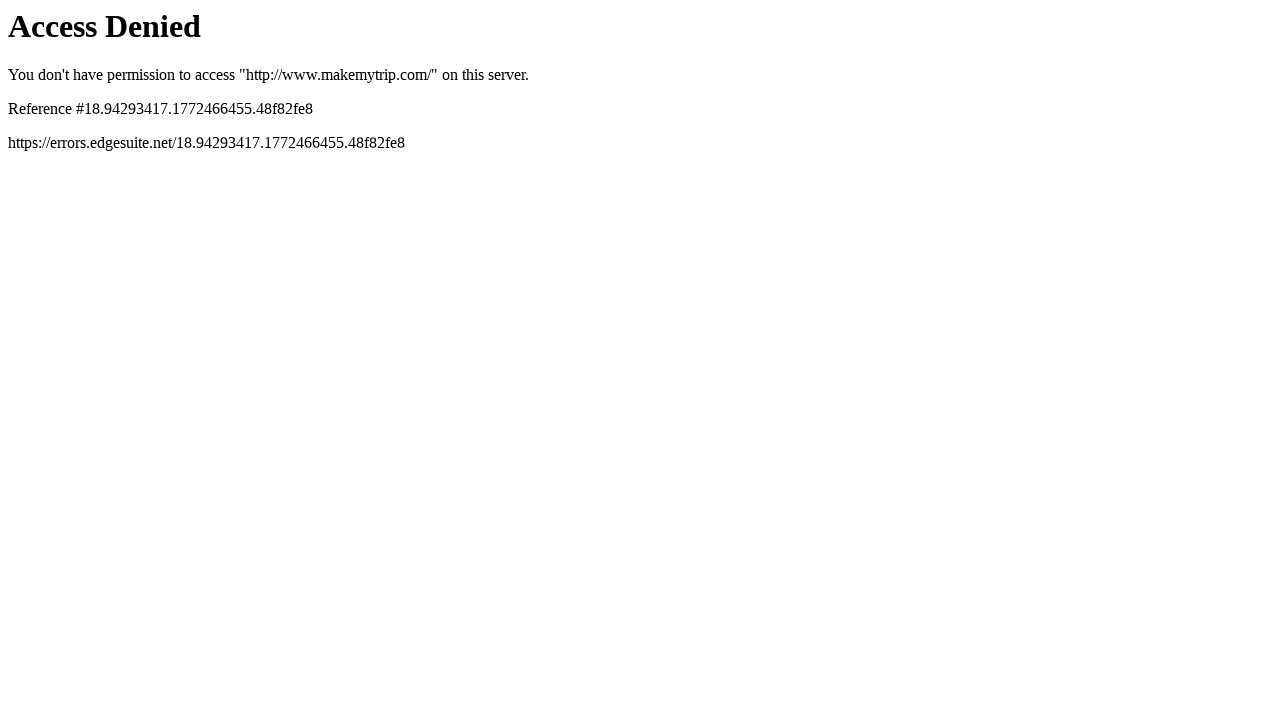

Navigated to MakeMyTrip travel website
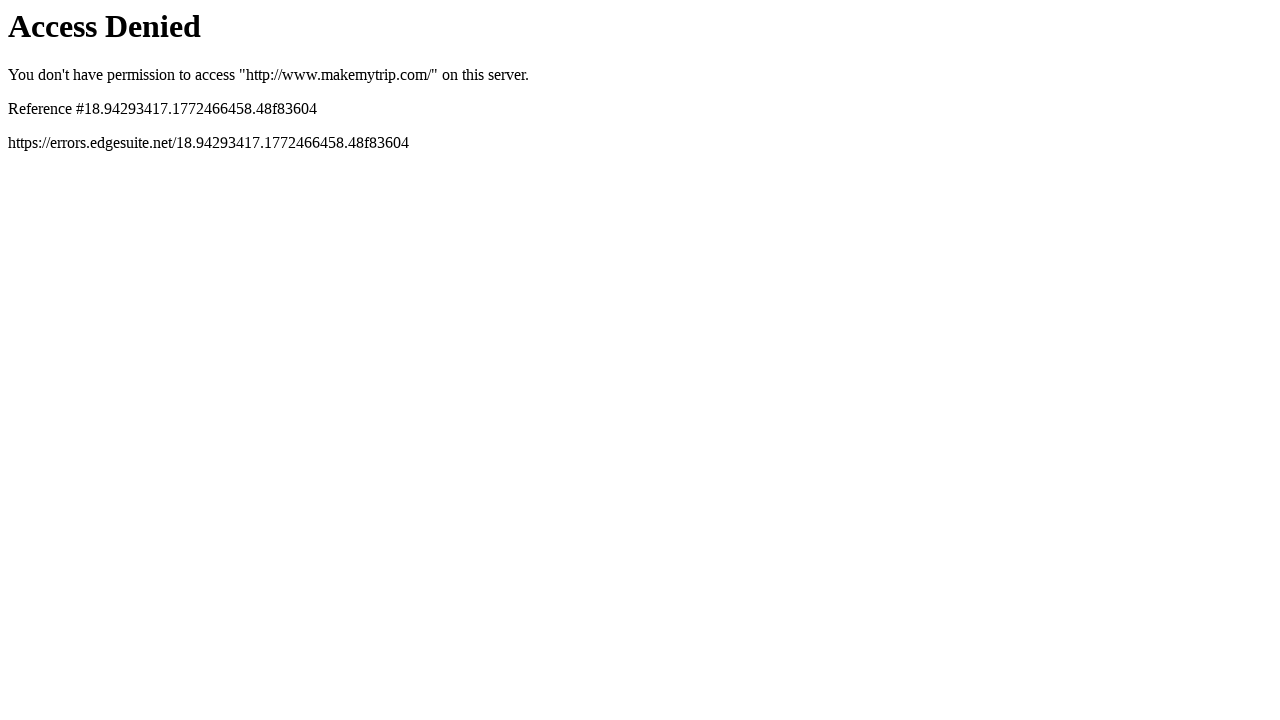

Maximized browser window to 1920x1080
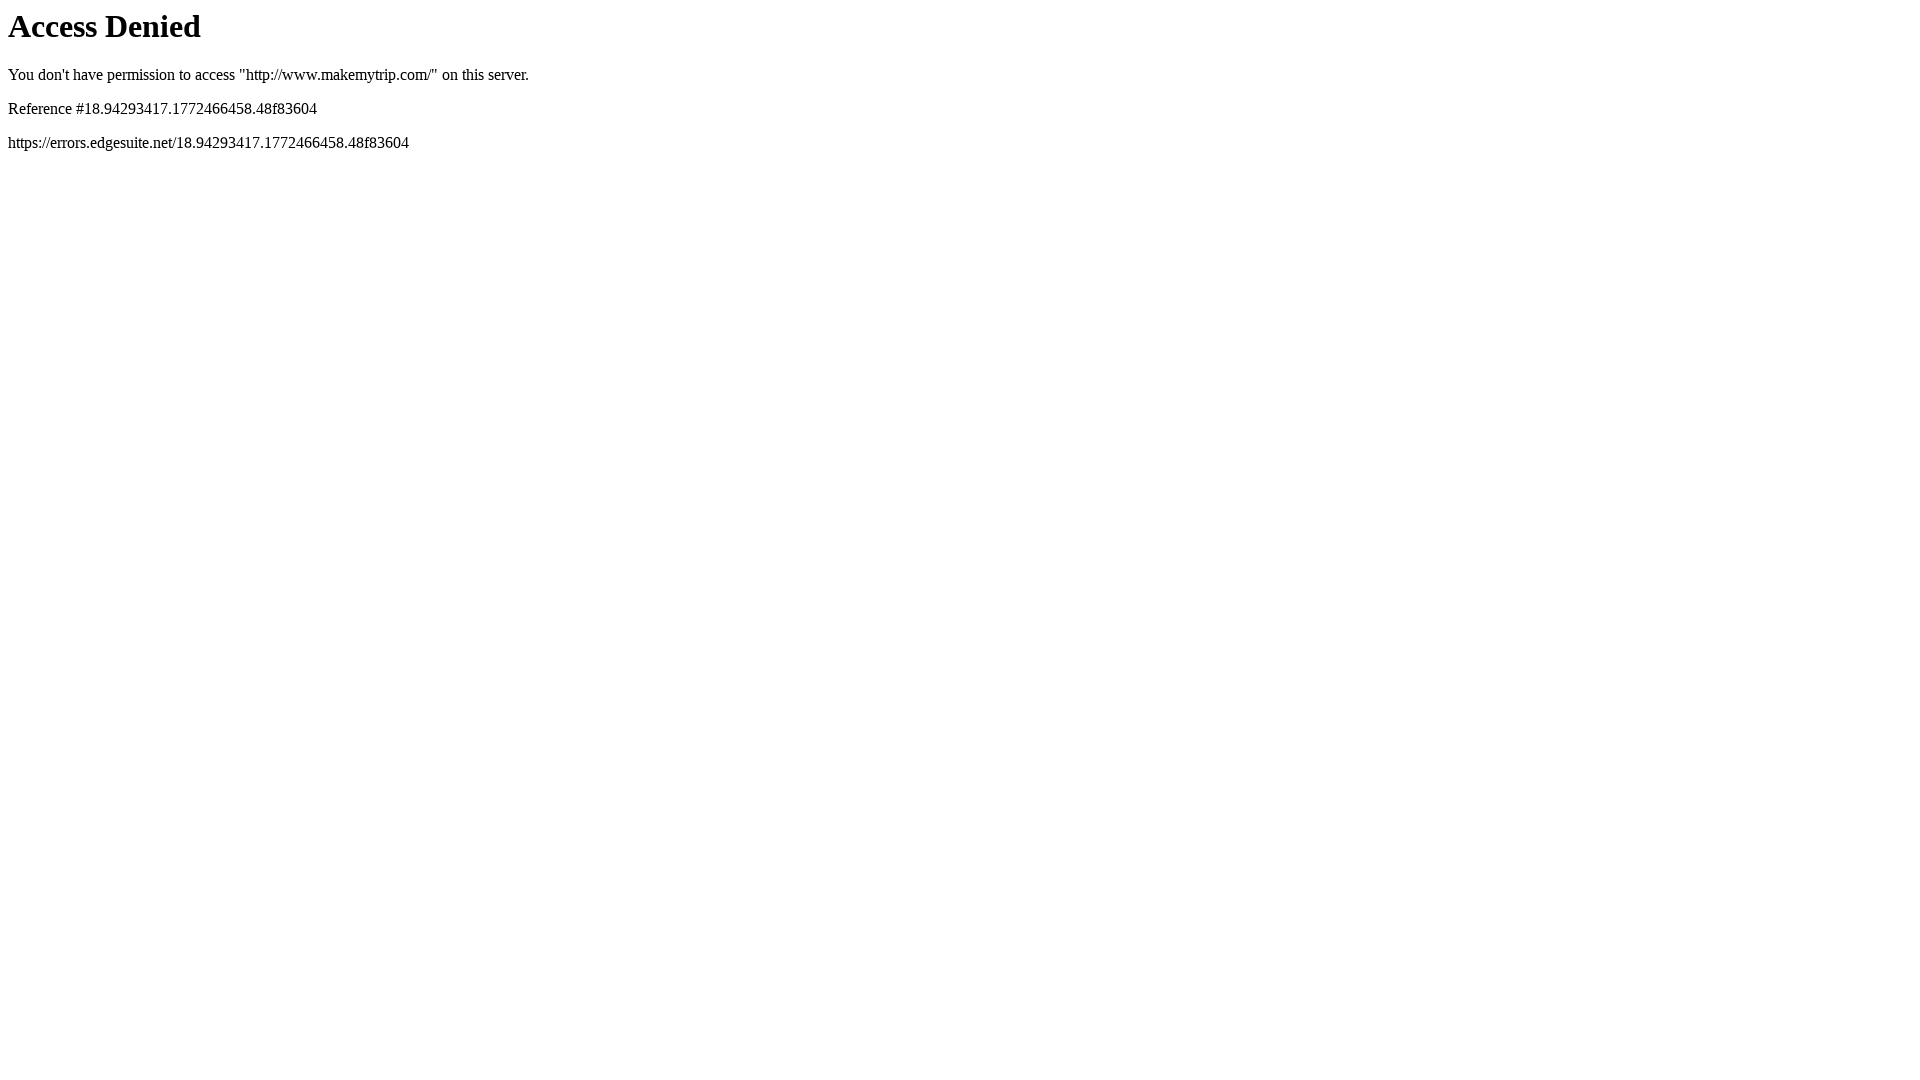

Moved mouse to position (100, 50) at (100, 50)
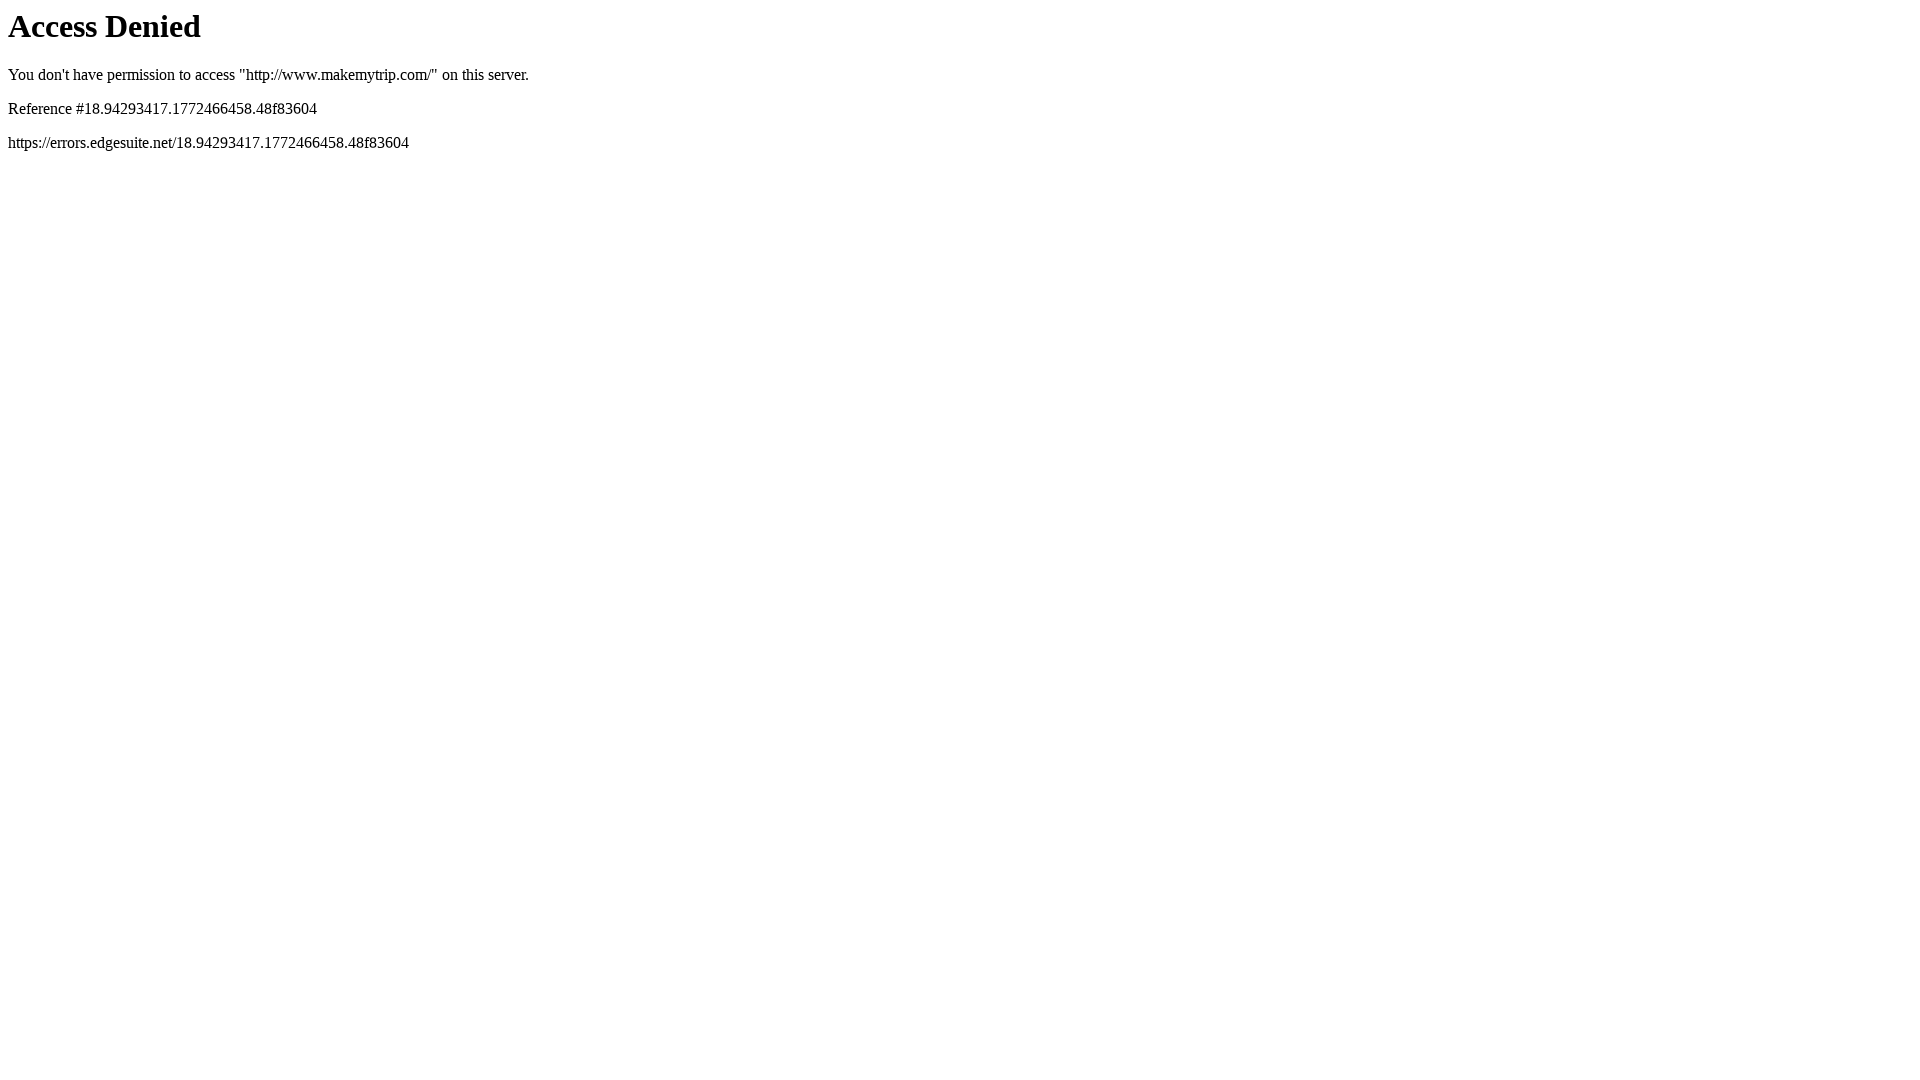

Clicked at offset position (100 pixels right, 50 pixels down) at (100, 50)
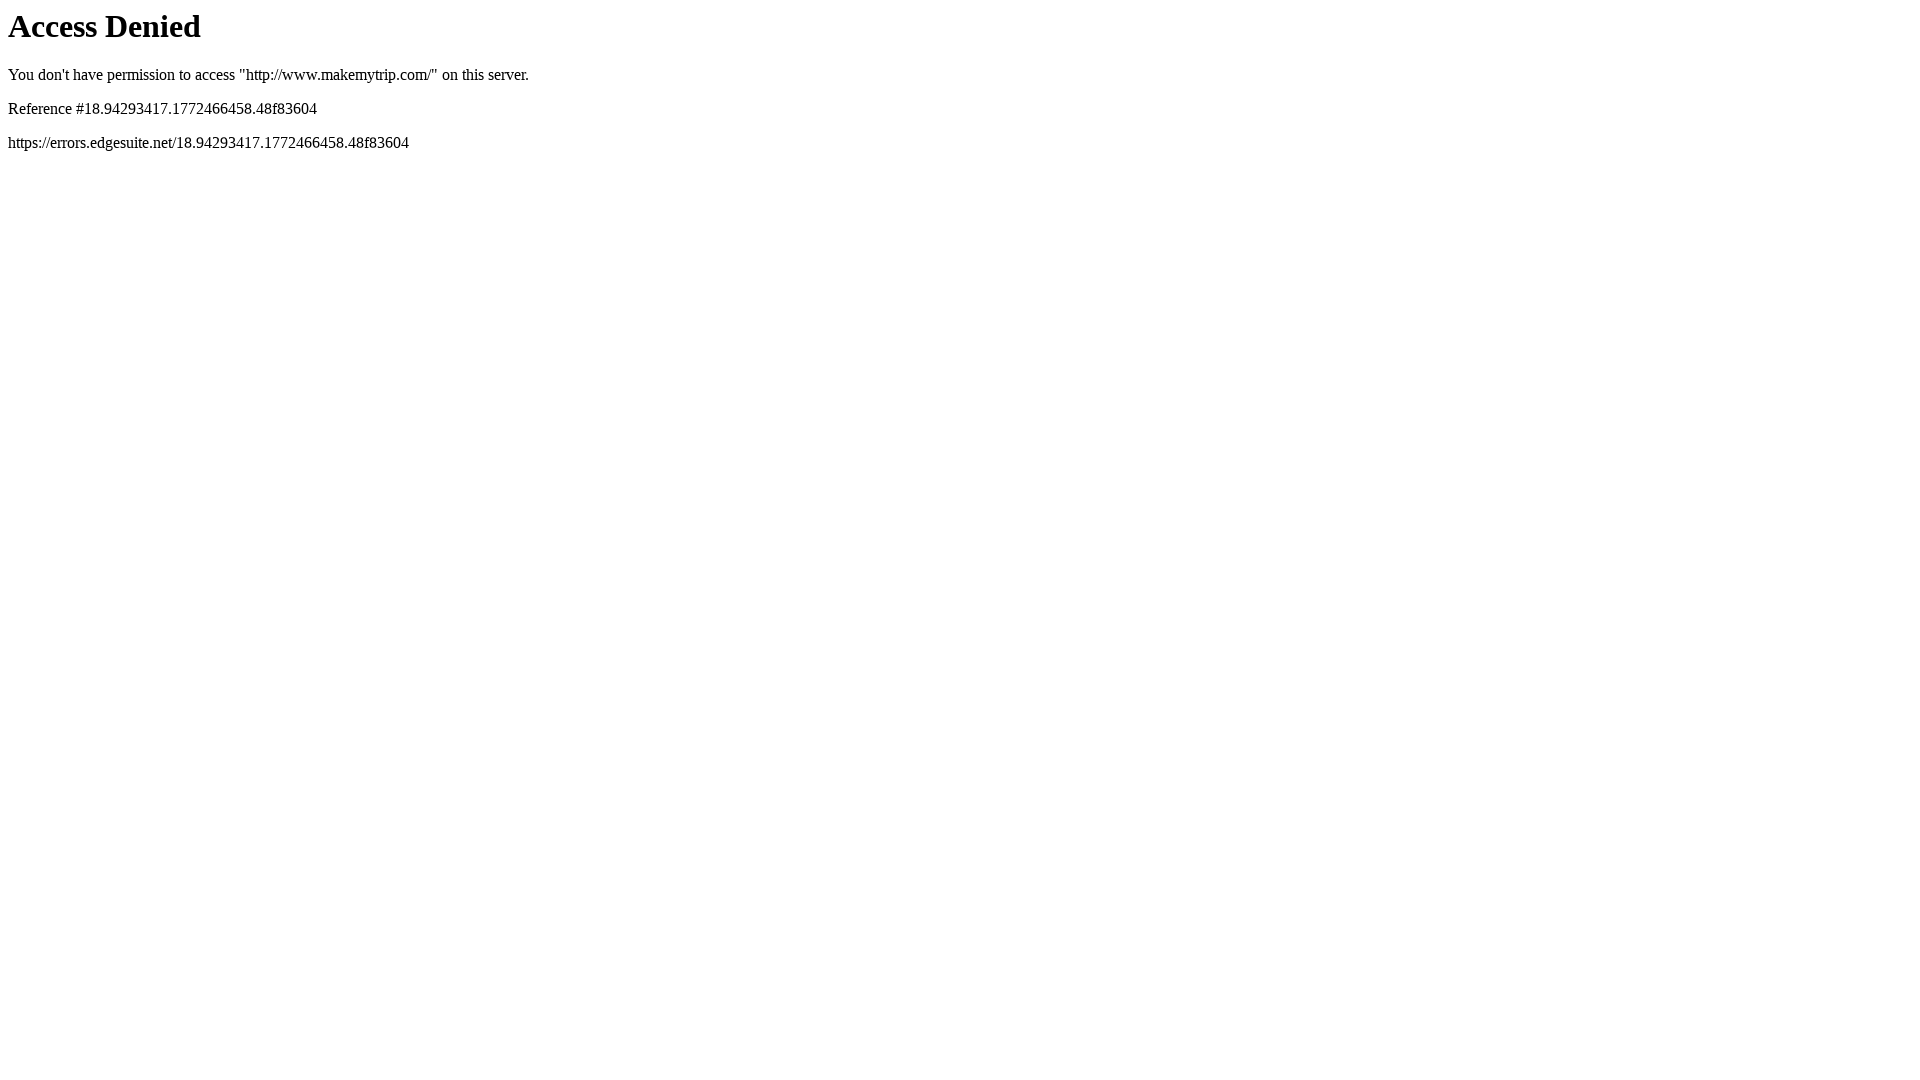

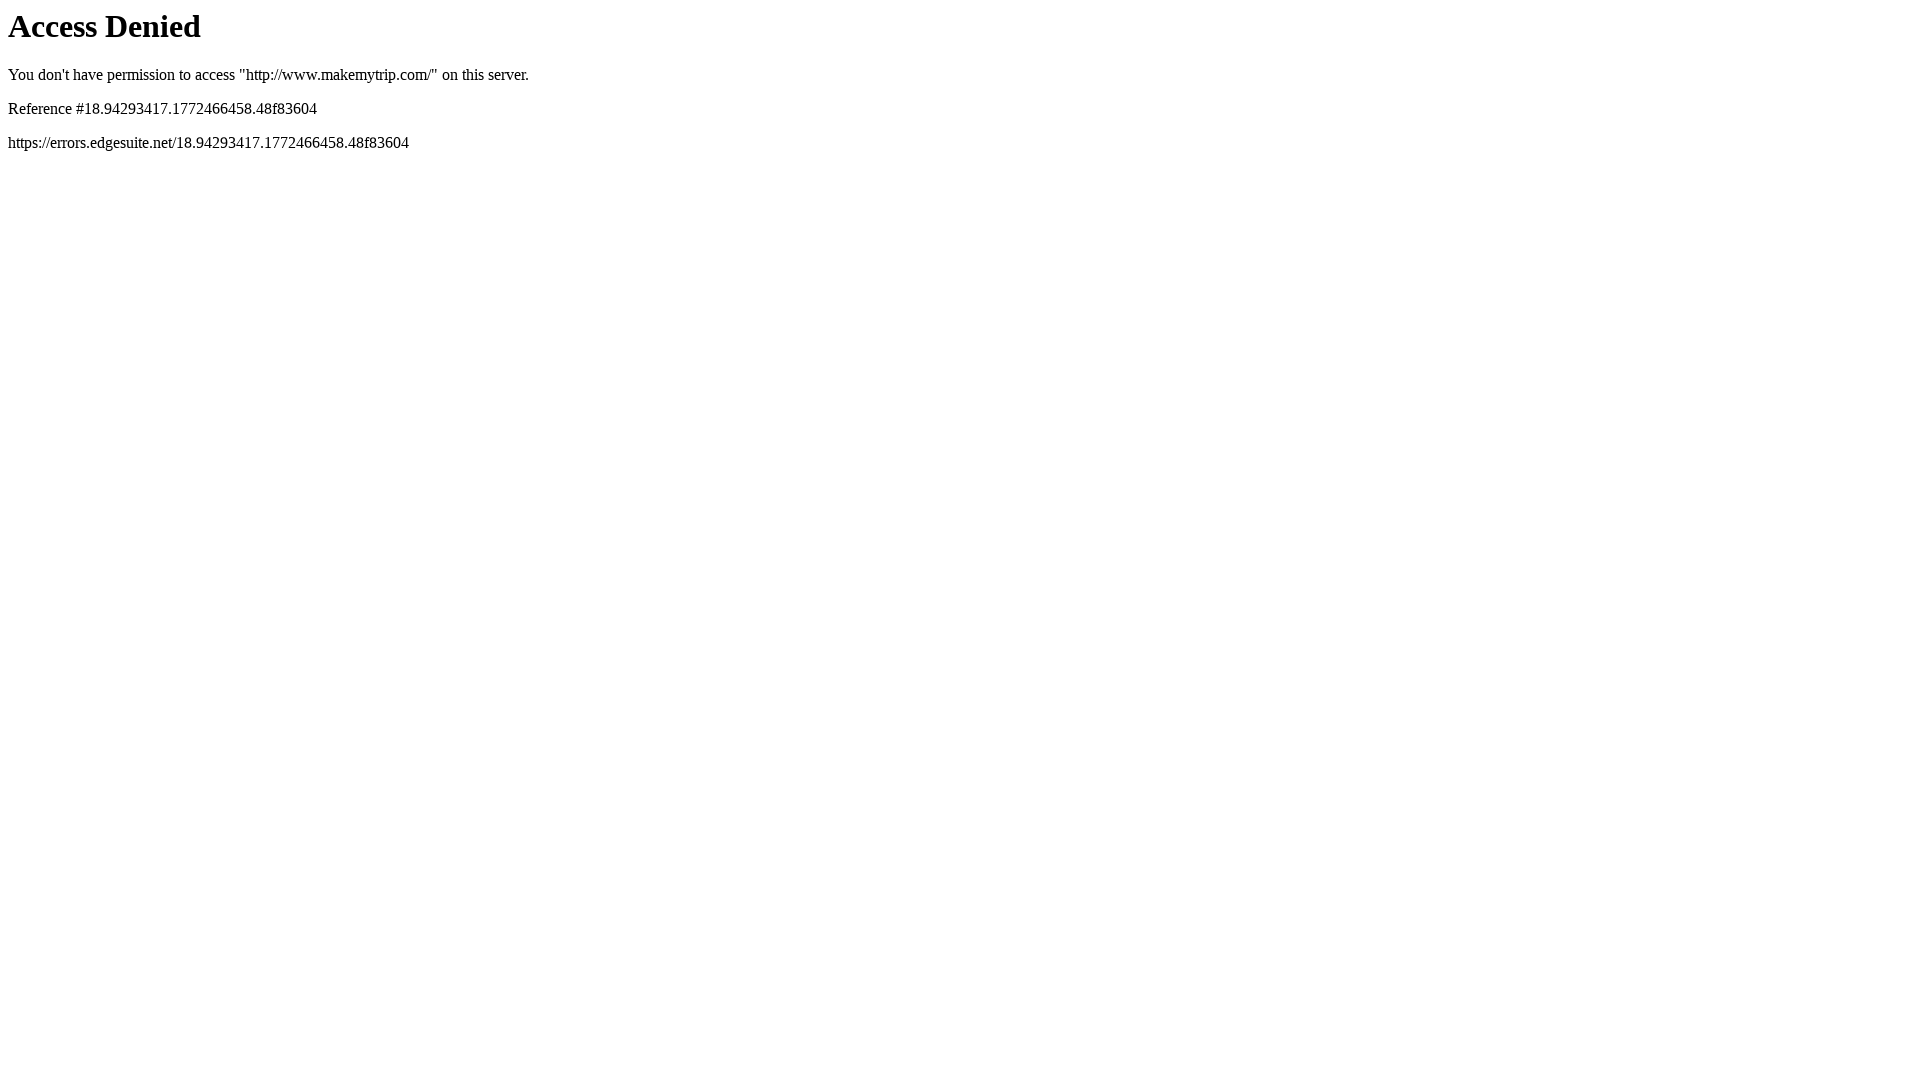